Tests jQuery UI sortable functionality by dragging and dropping the 7th item to the 2nd position in a sortable list

Starting URL: https://jqueryui.com/sortable/

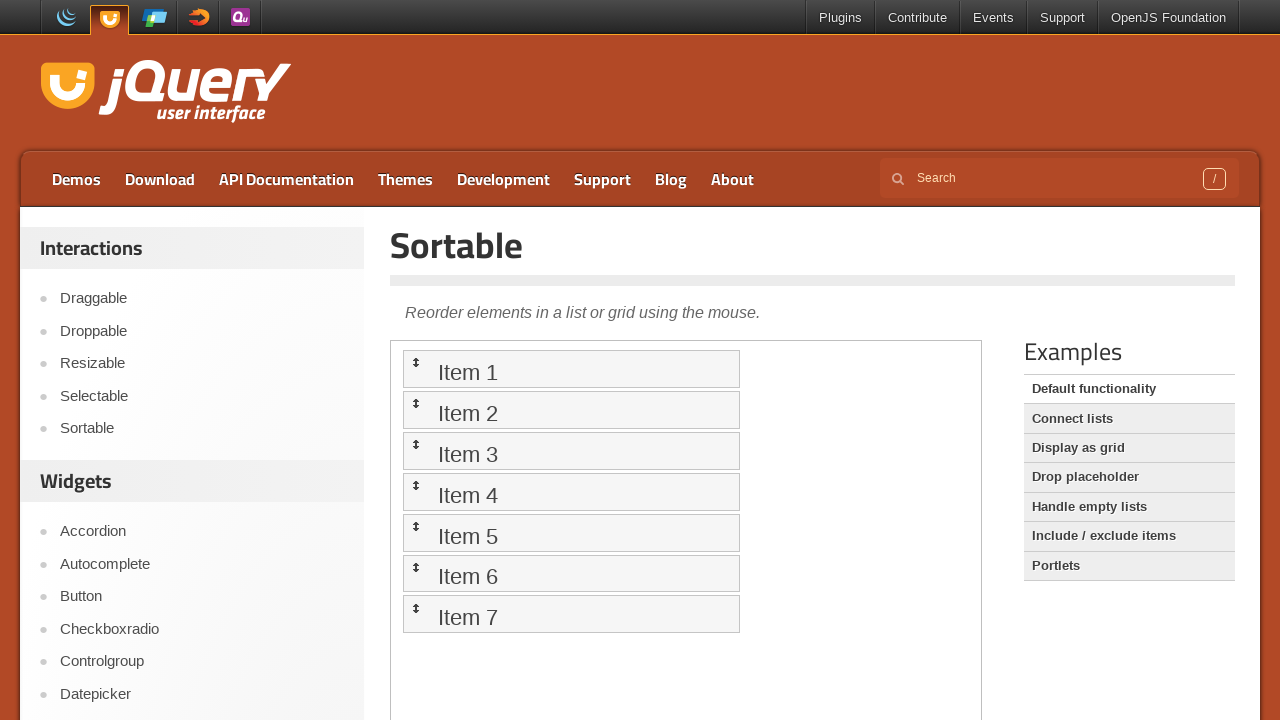

Located iframe containing sortable demo
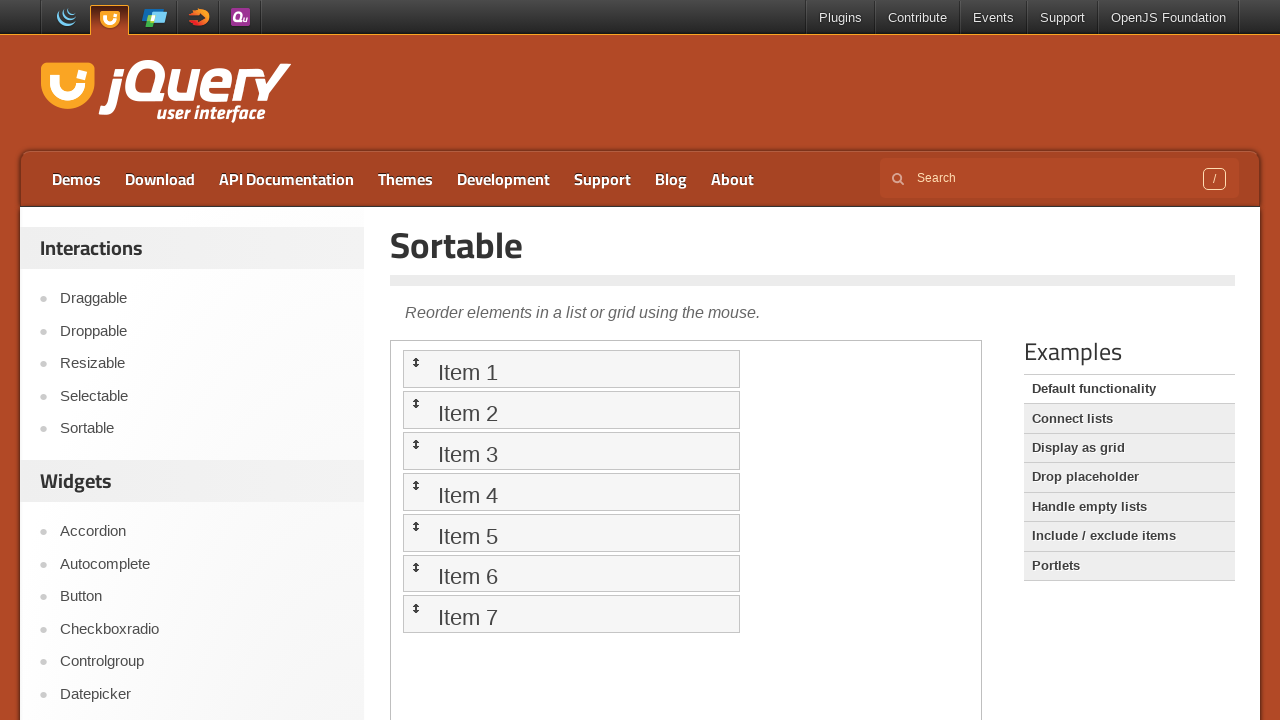

Located all sortable list items
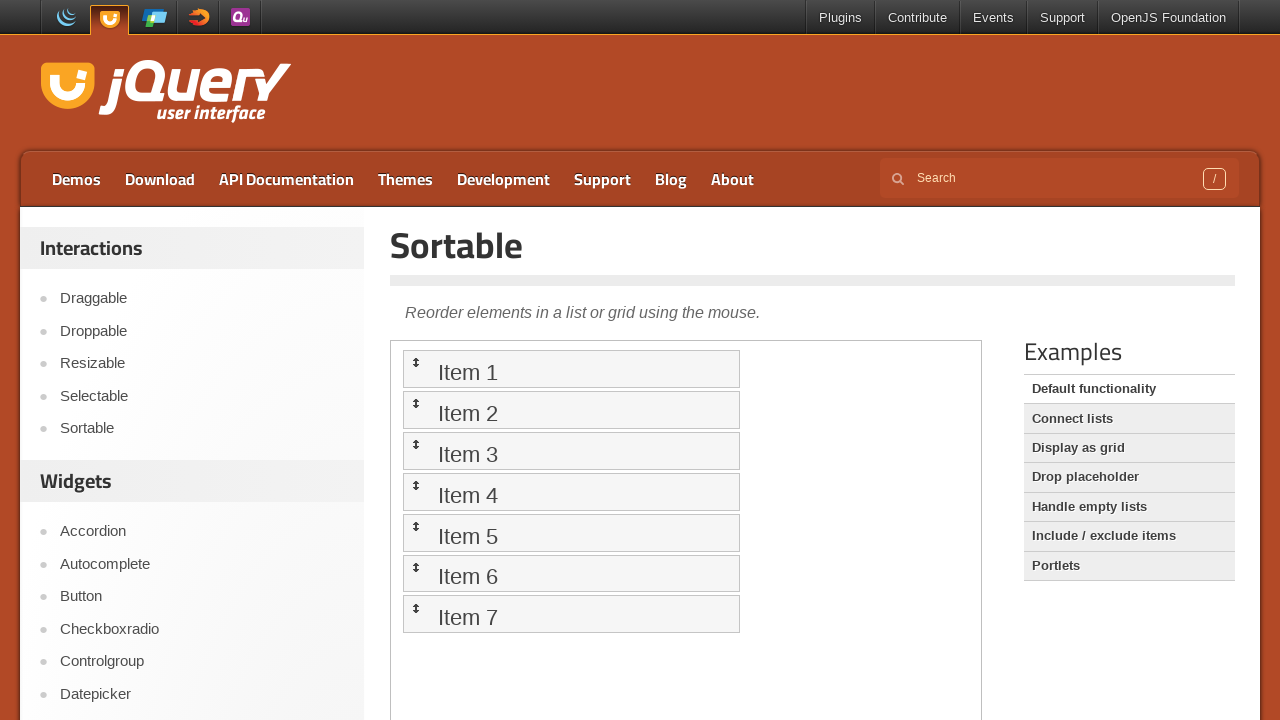

Located 7th item to be dragged
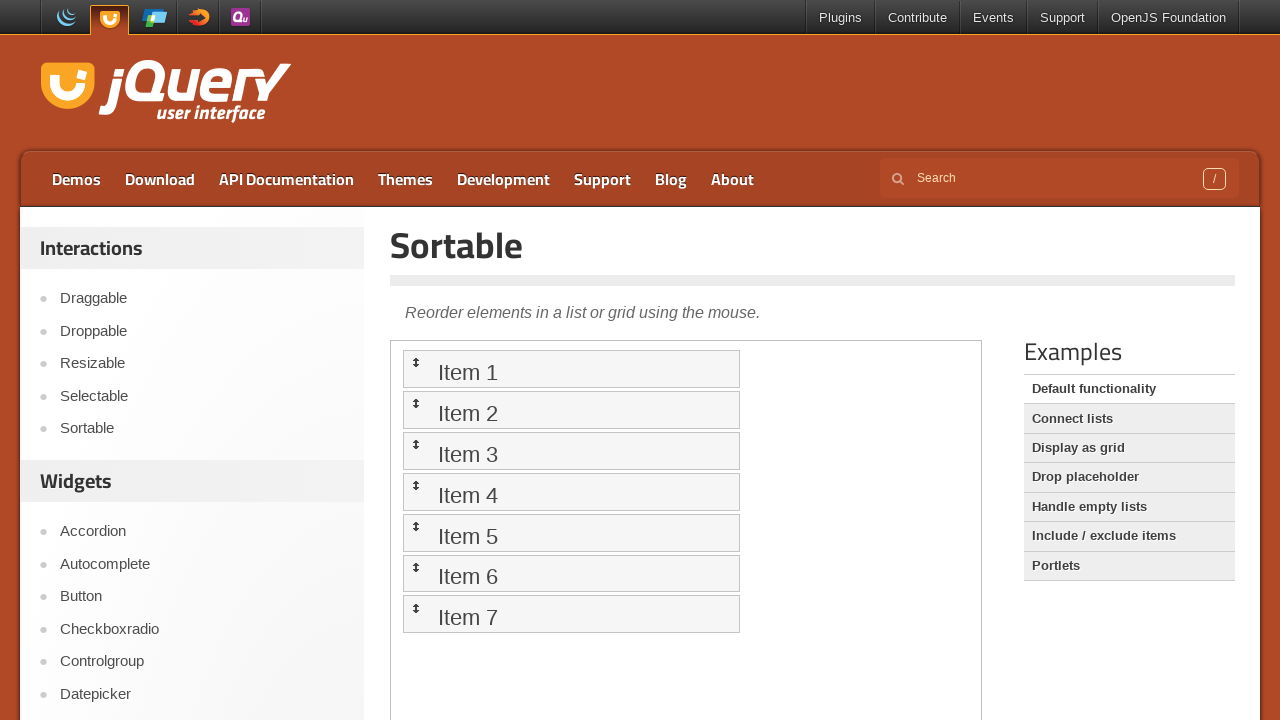

Located 2nd position target for drop
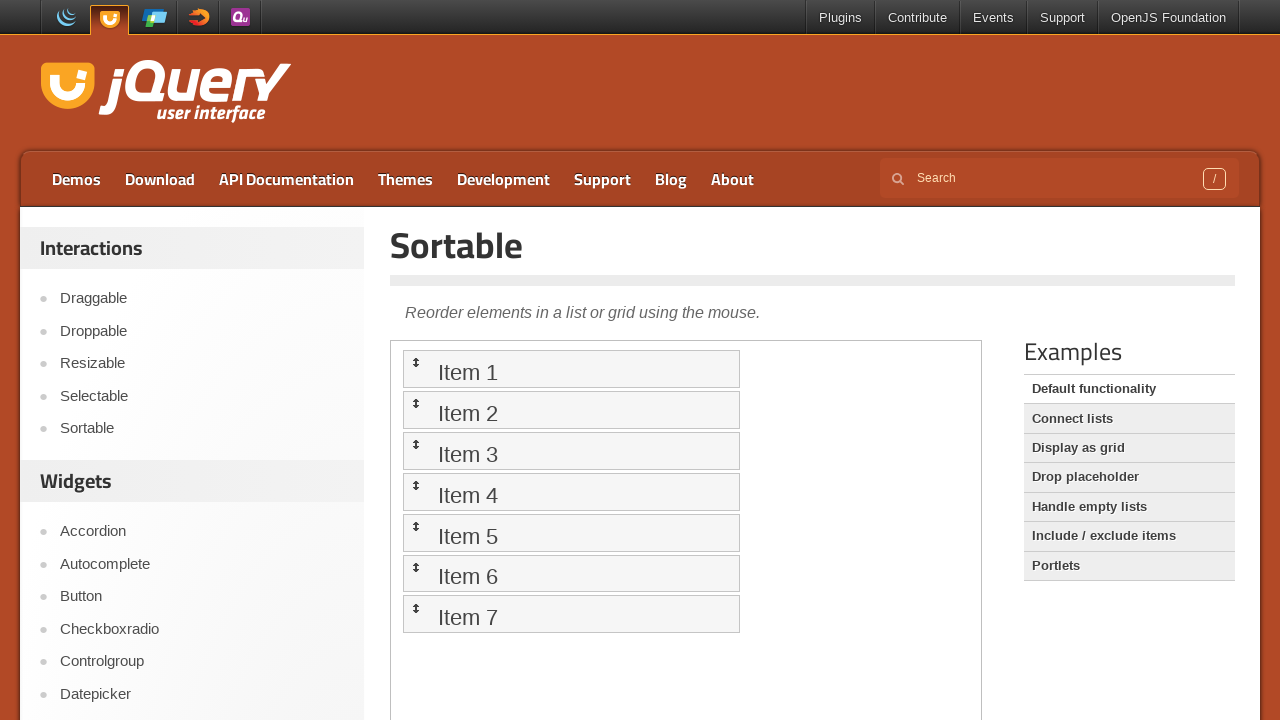

Dragged 7th item to 2nd position in sortable list at (571, 410)
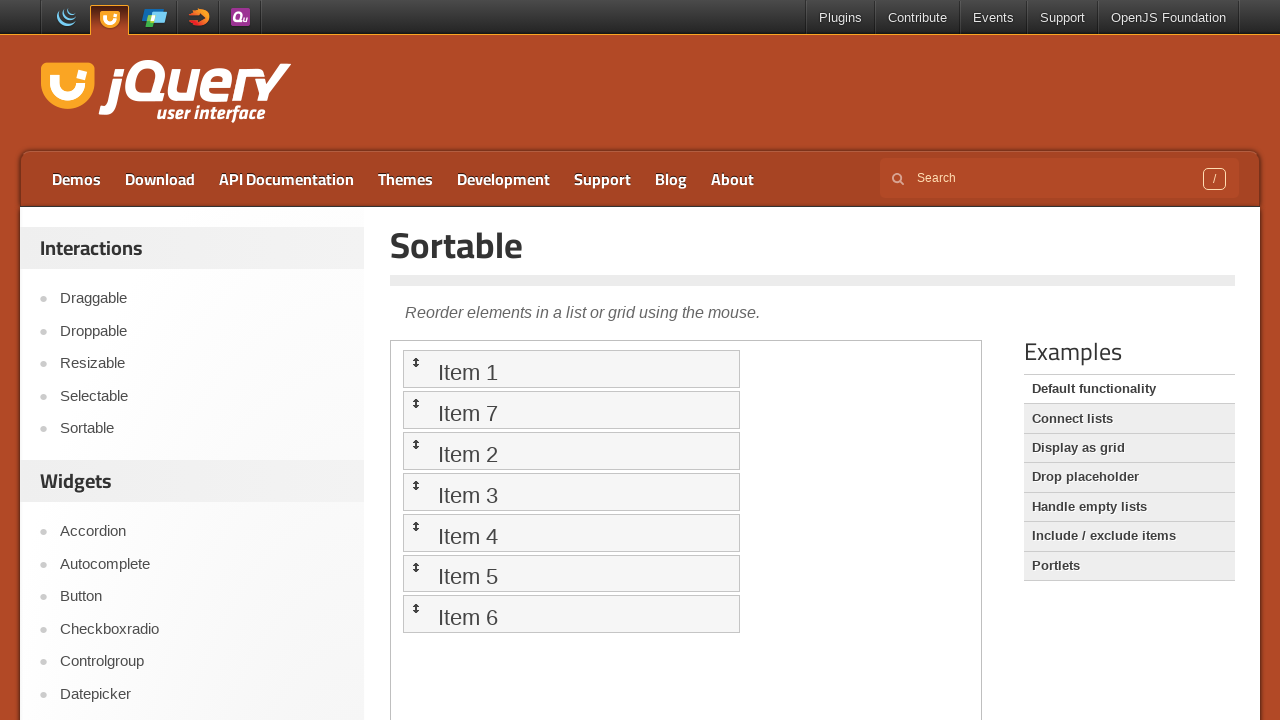

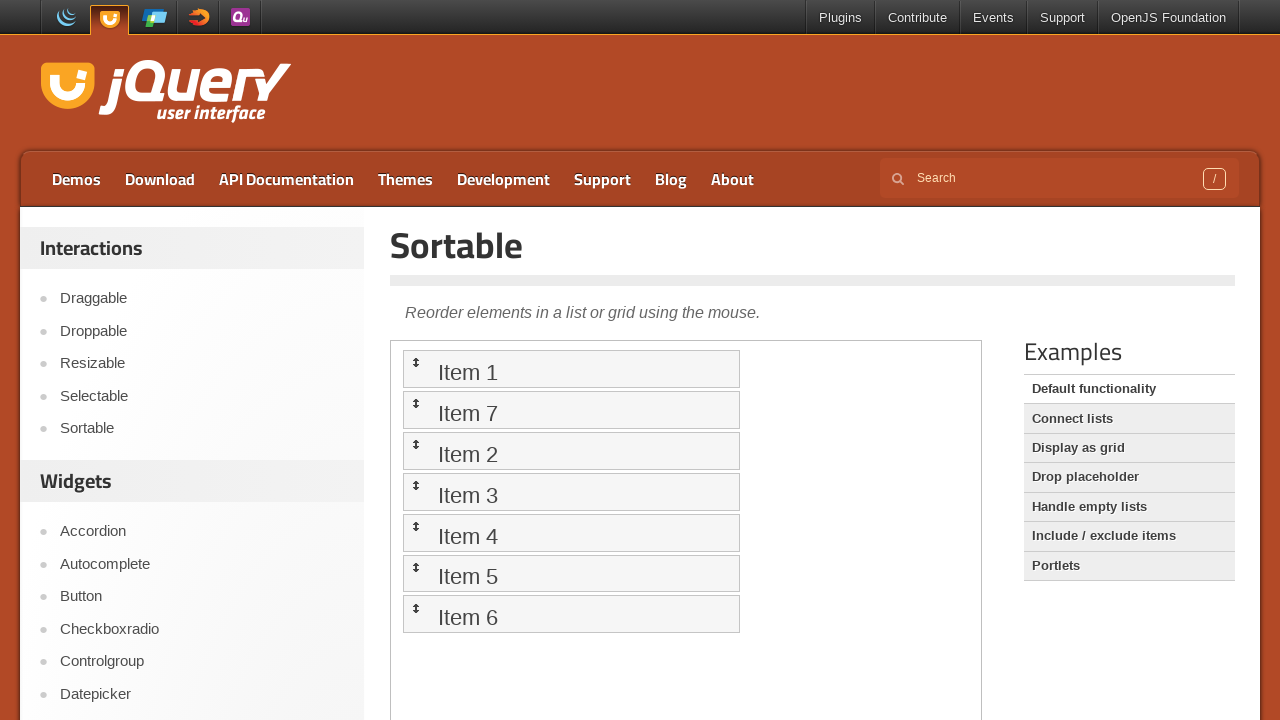